Tests iframe handling by switching to an iframe context, reading content from within the iframe, switching back to the main document, and clicking a link on the page.

Starting URL: https://the-internet.herokuapp.com/iframe

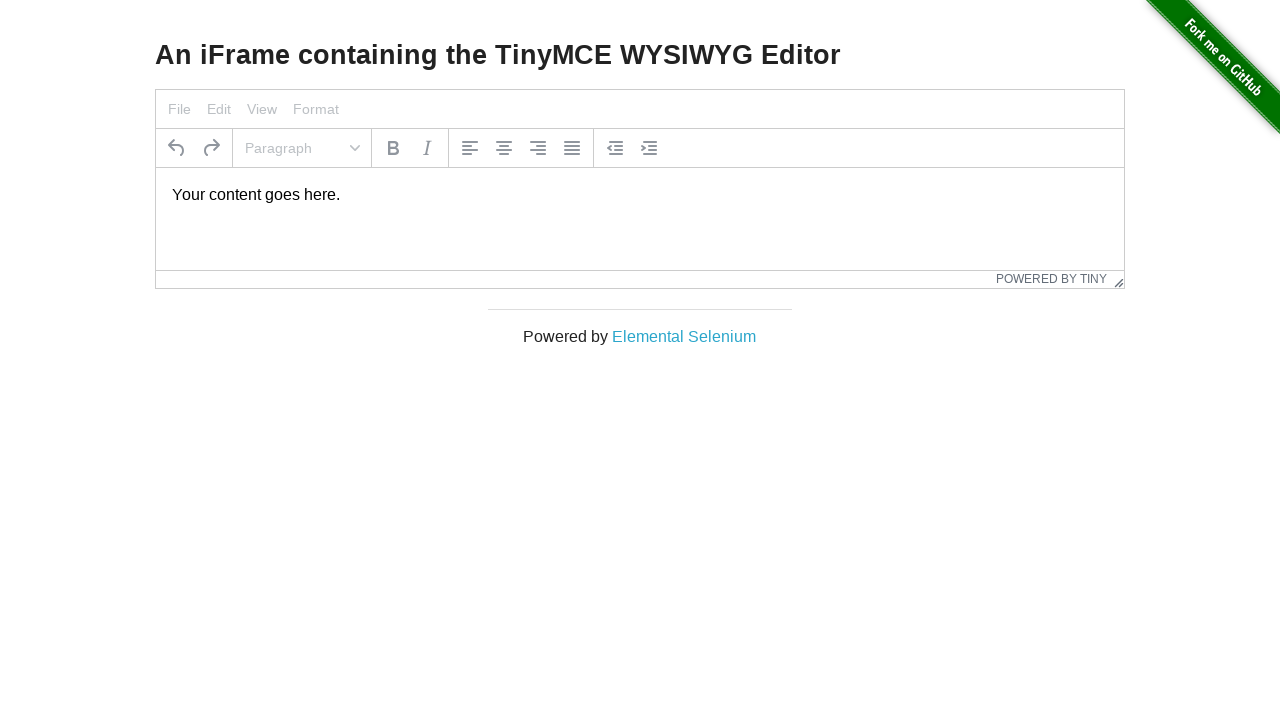

Located iframe with ID 'mce_0_ifr'
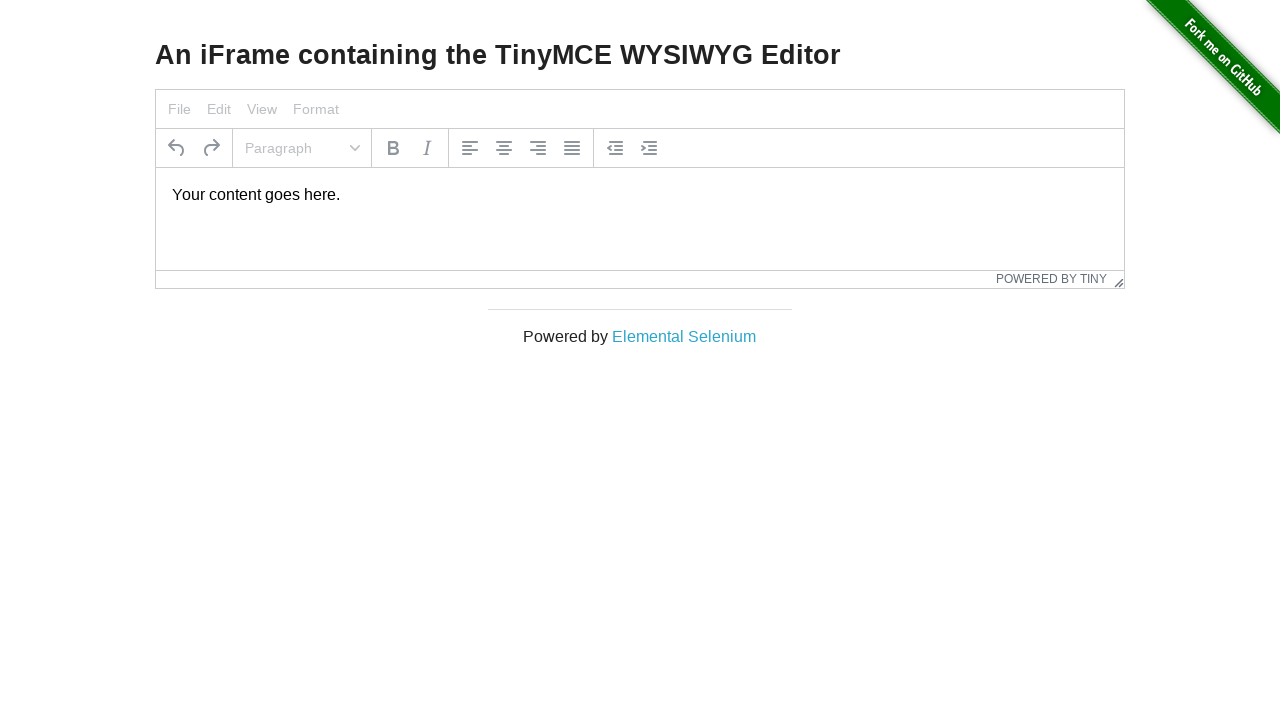

Waited for paragraph element to load inside iframe
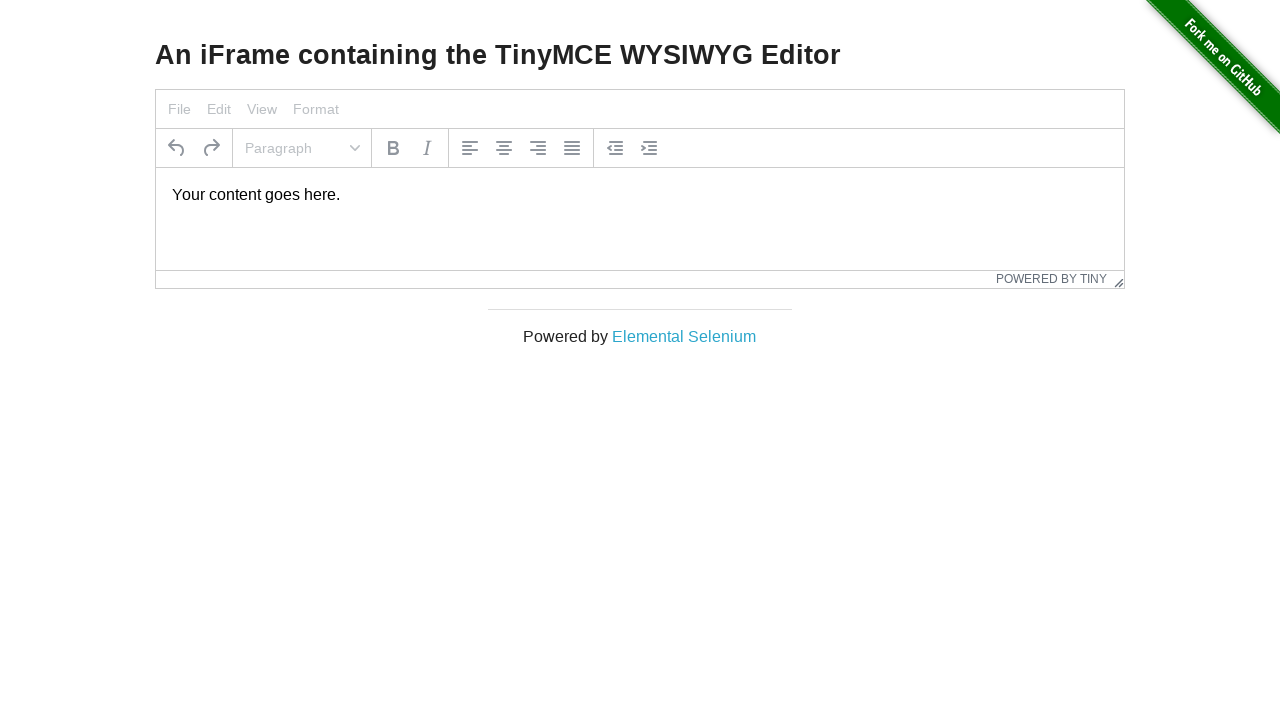

Clicked link to elementalselenium.com on main page at (684, 336) on a[href='http://elementalselenium.com/']
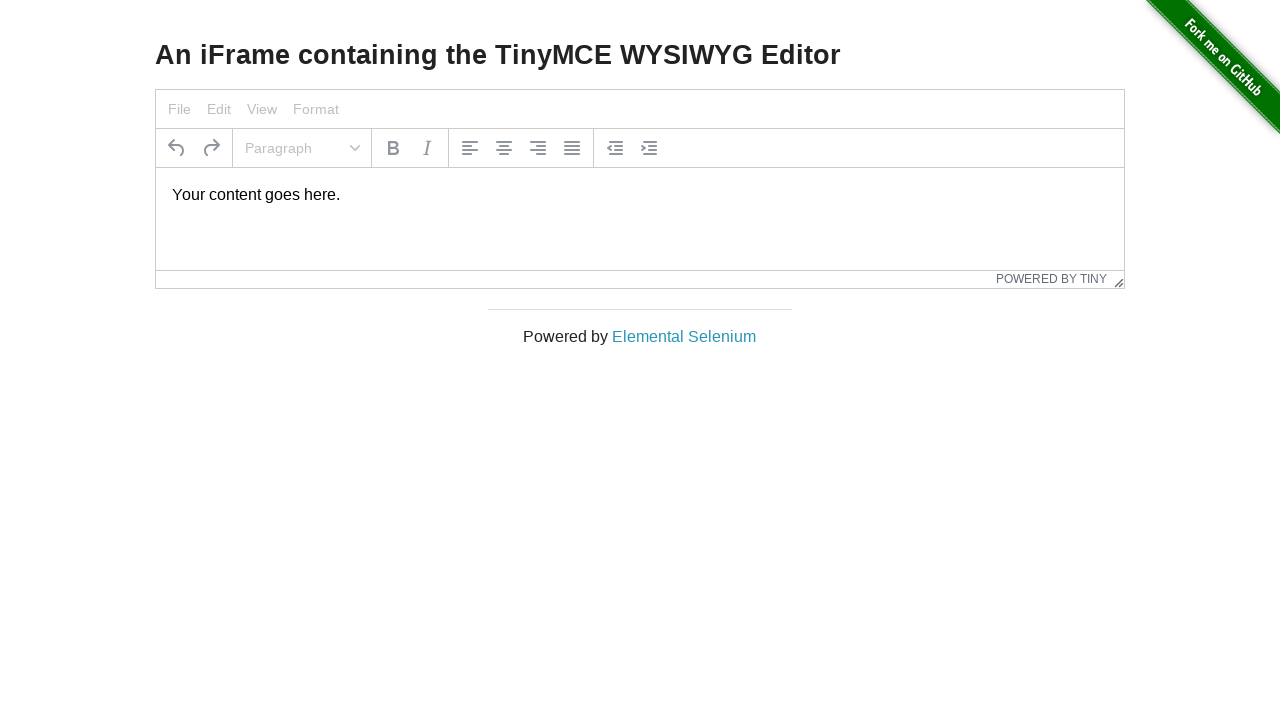

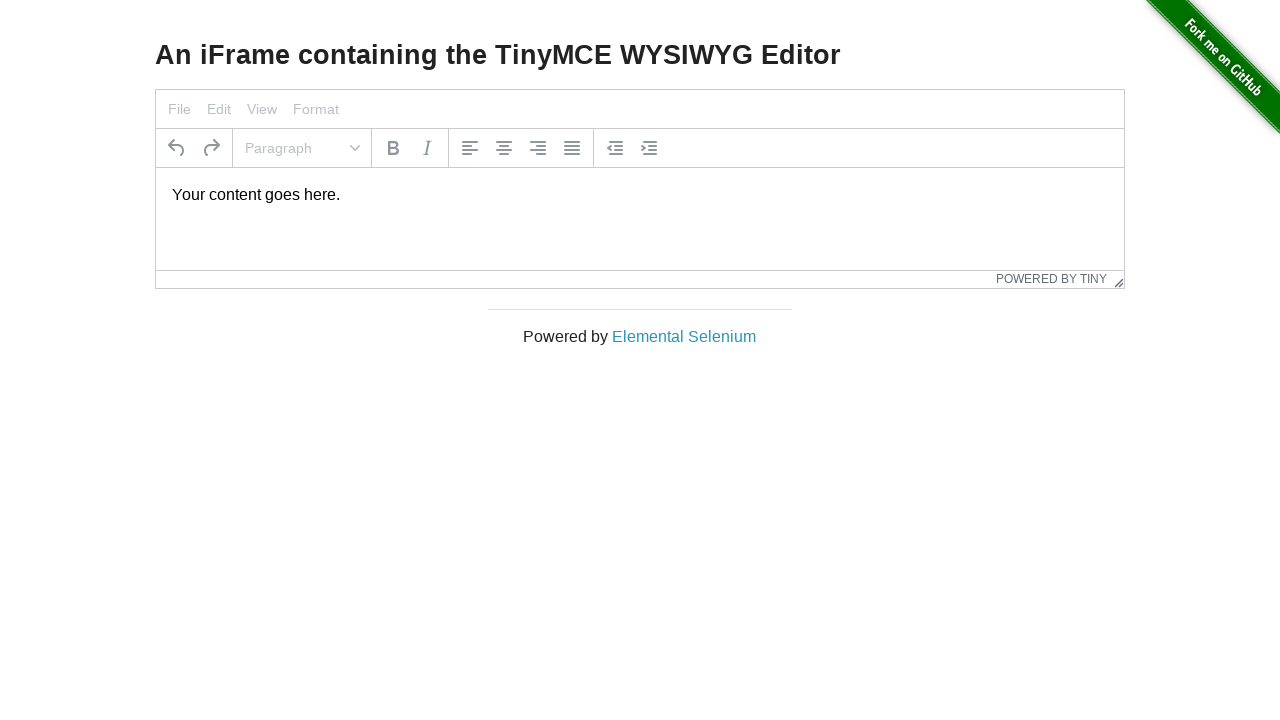